Tests scrolling functionality by scrolling to a specific link element on the page, clicking it, and then scrolling down further on the page.

Starting URL: https://loopcamp.vercel.app/

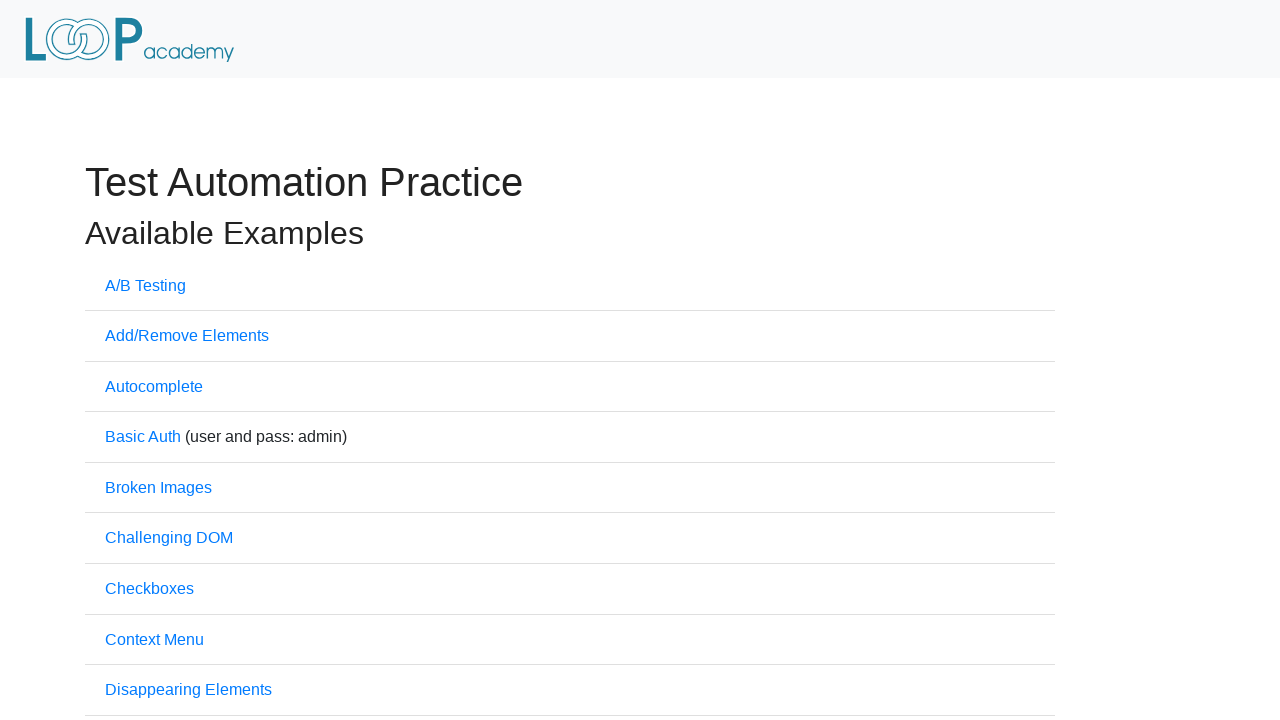

Located the loopcamp.io link element
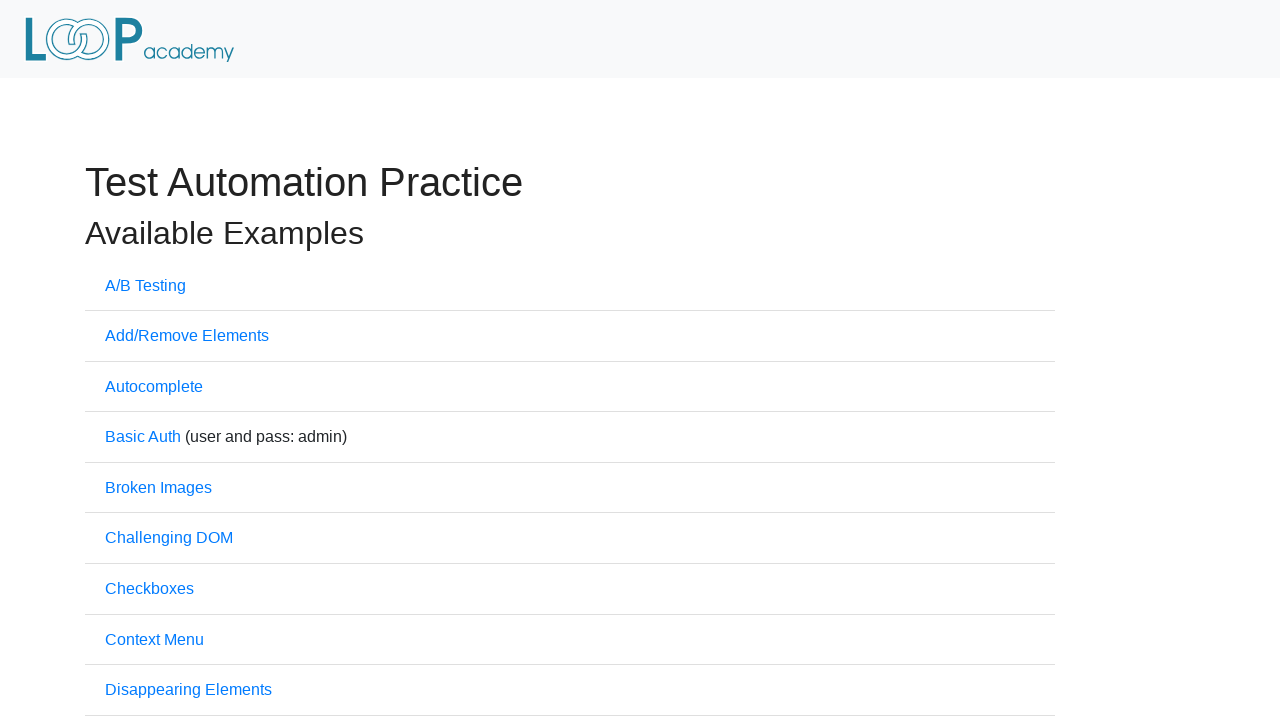

Scrolled the link into view
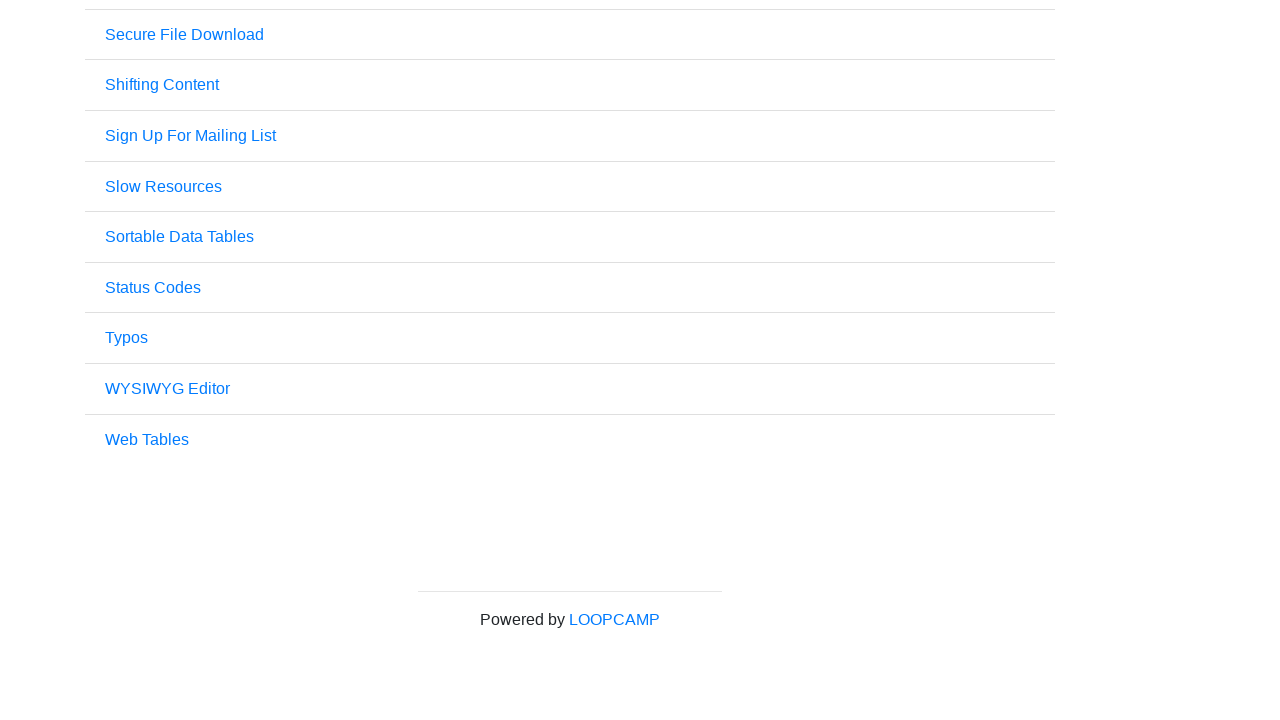

Clicked the loopcamp.io link at (614, 620) on a[href='https://www.loopcamp.io/']
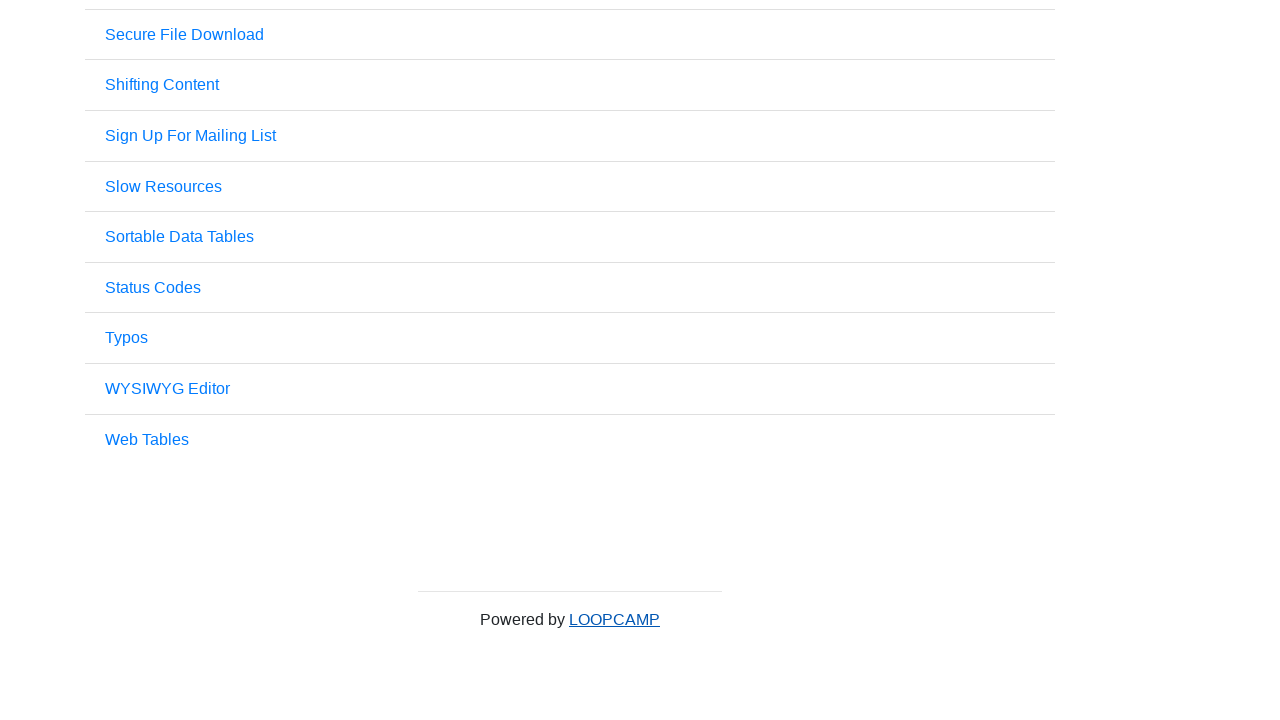

Scrolled down 500 pixels on the page
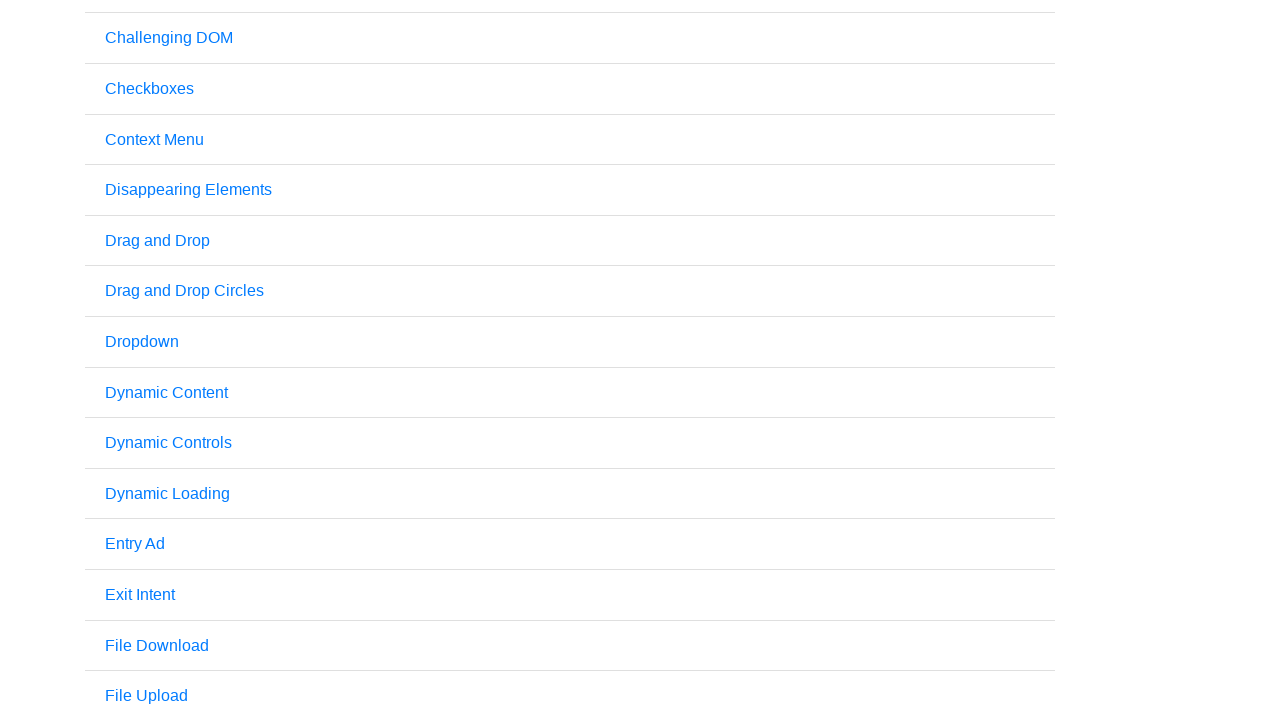

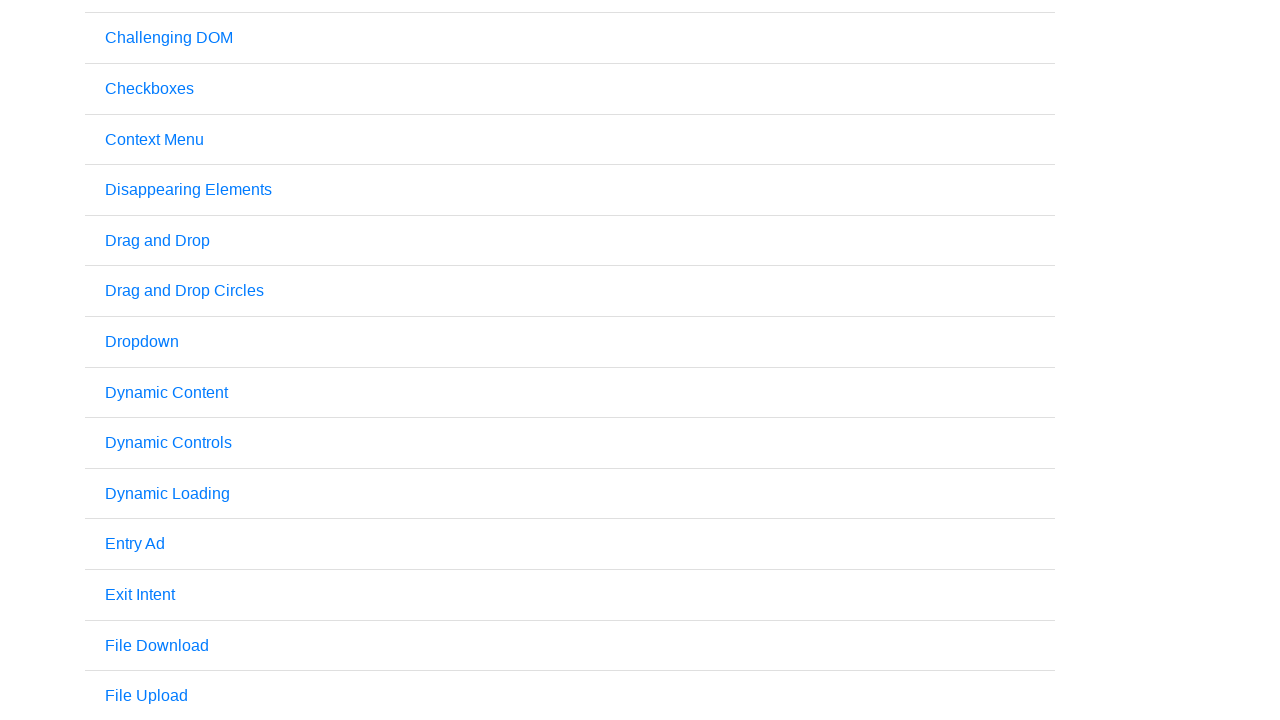